Tests drag and drop functionality by dragging an element horizontally by 100 pixels on the LeafGround drag and drop practice page

Starting URL: https://www.leafground.com/drag.xhtml

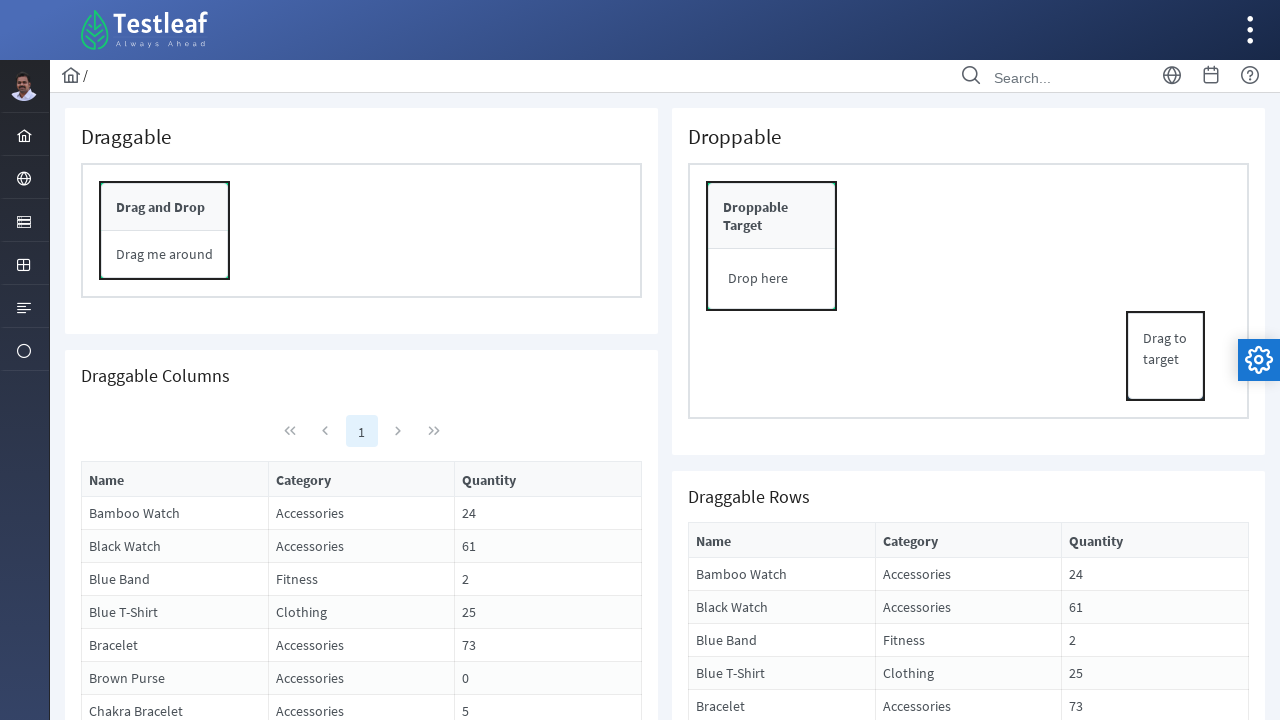

Draggable element became visible on the page
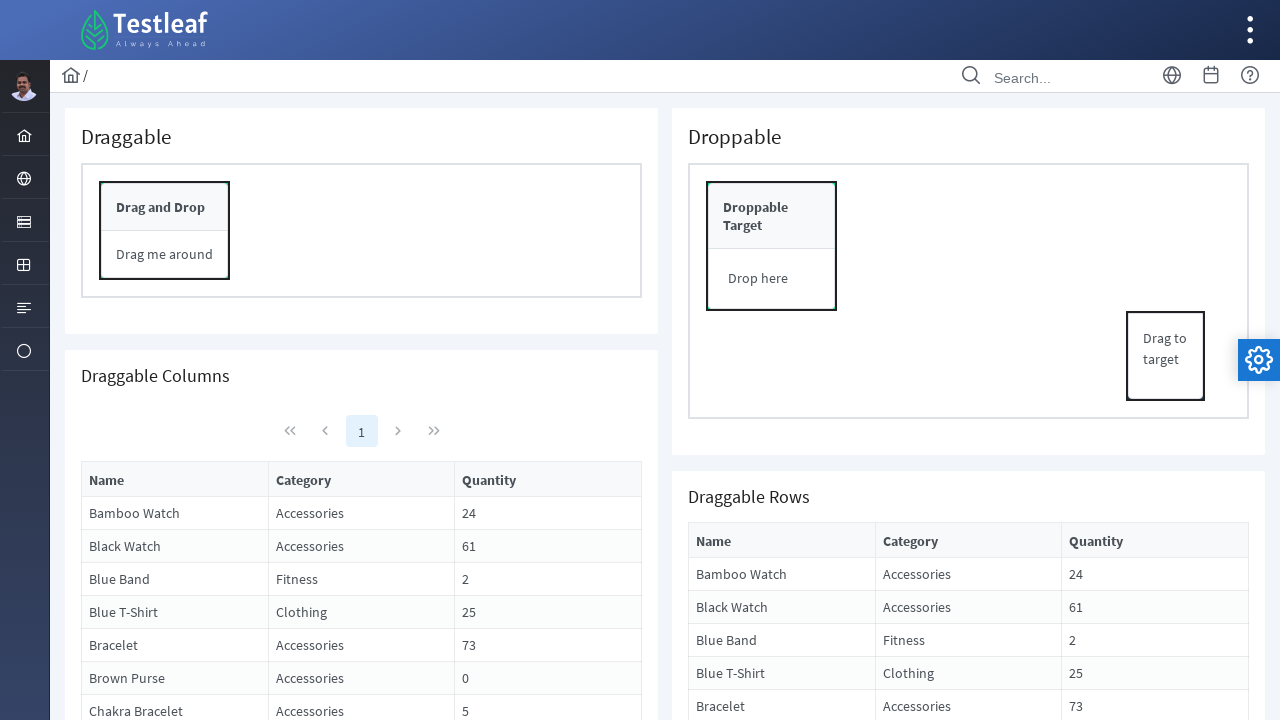

Retrieved bounding box coordinates of the draggable element
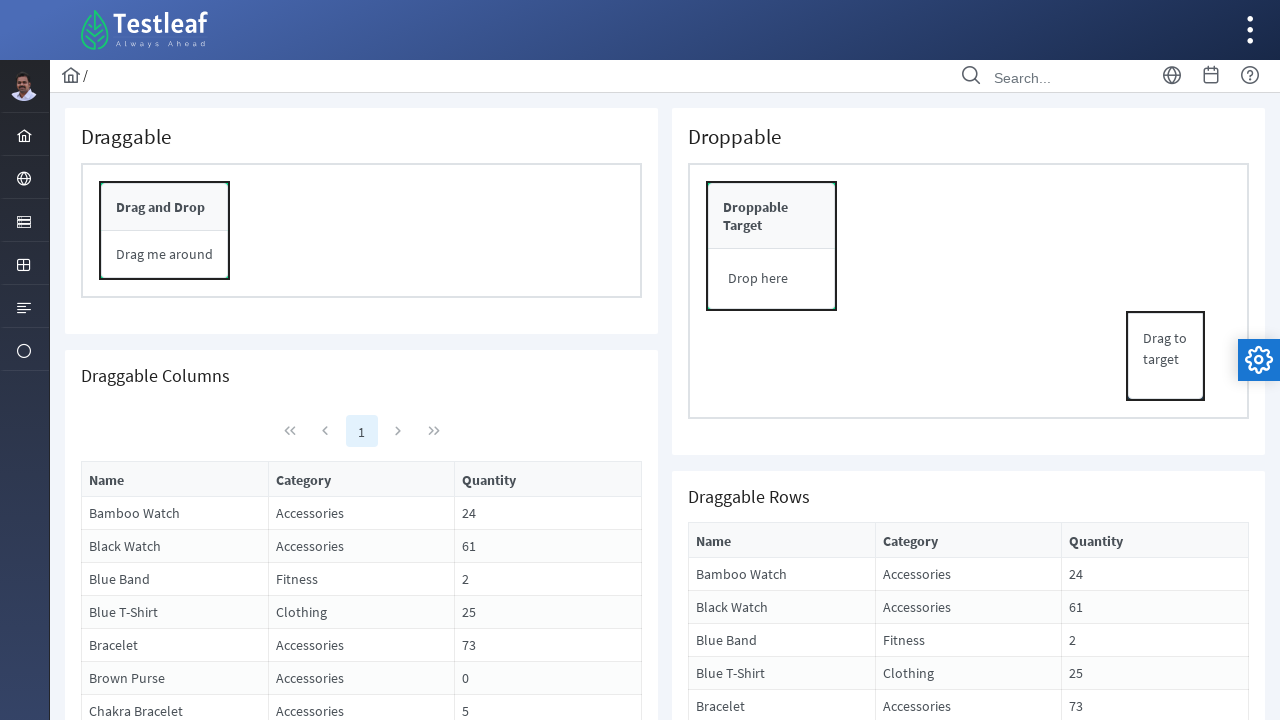

Moved mouse to center of draggable element at (165, 231)
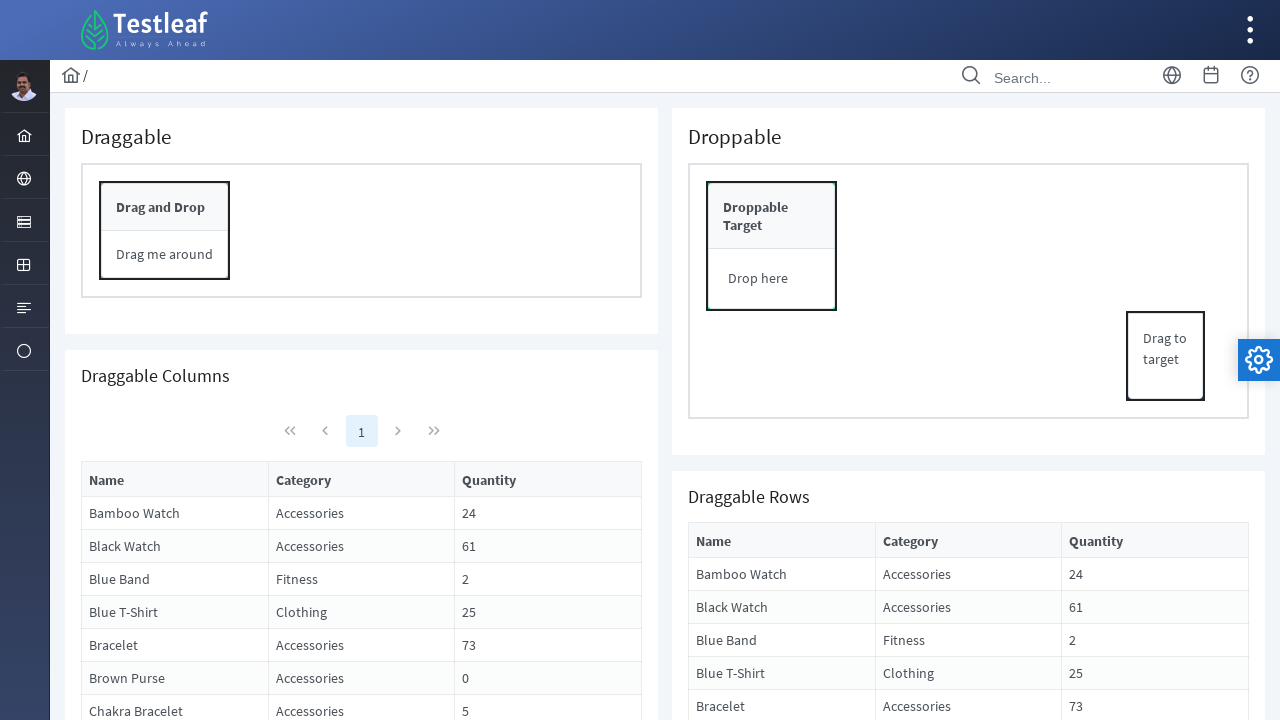

Mouse button pressed down on the element at (165, 231)
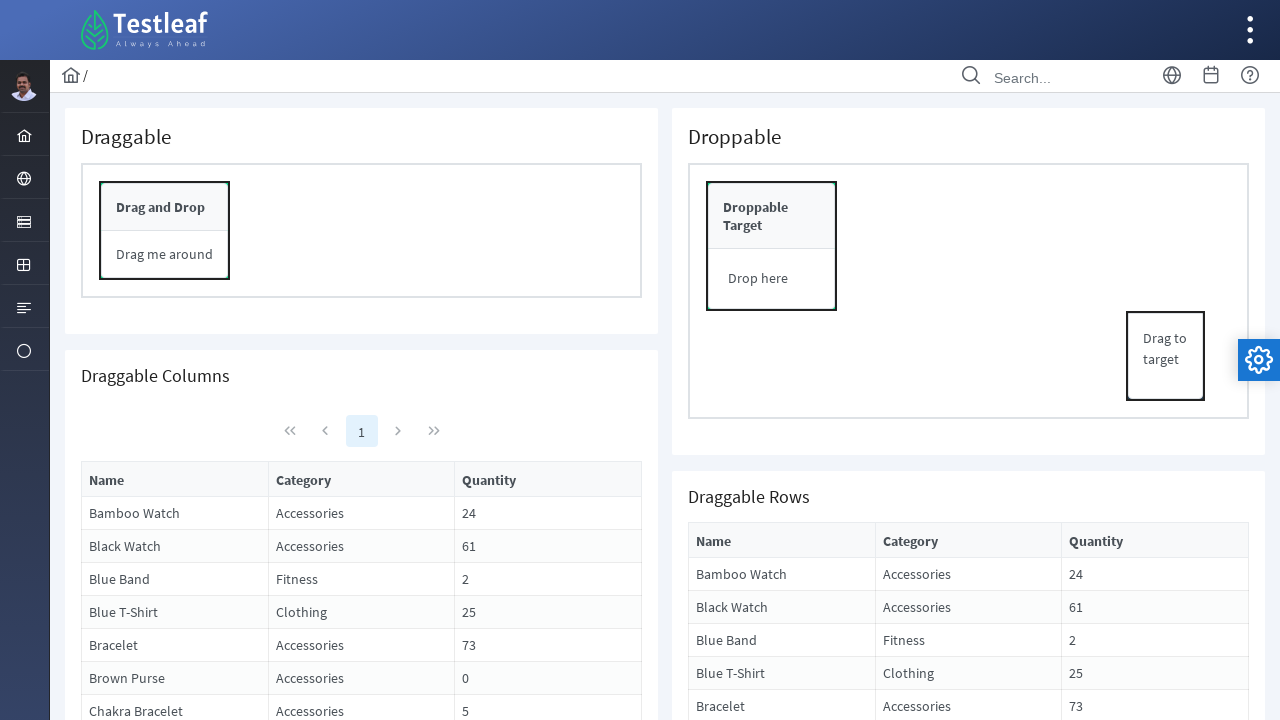

Dragged element 100 pixels to the right at (265, 231)
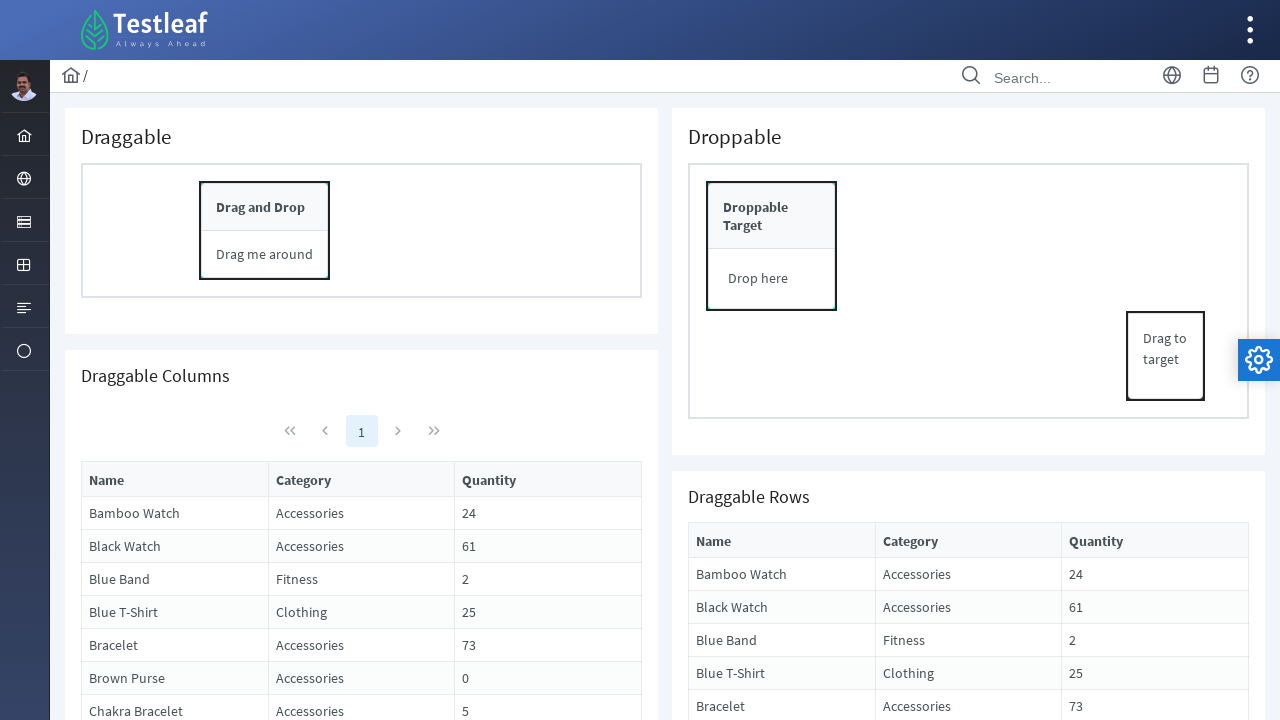

Mouse button released, completing the drag and drop operation at (265, 231)
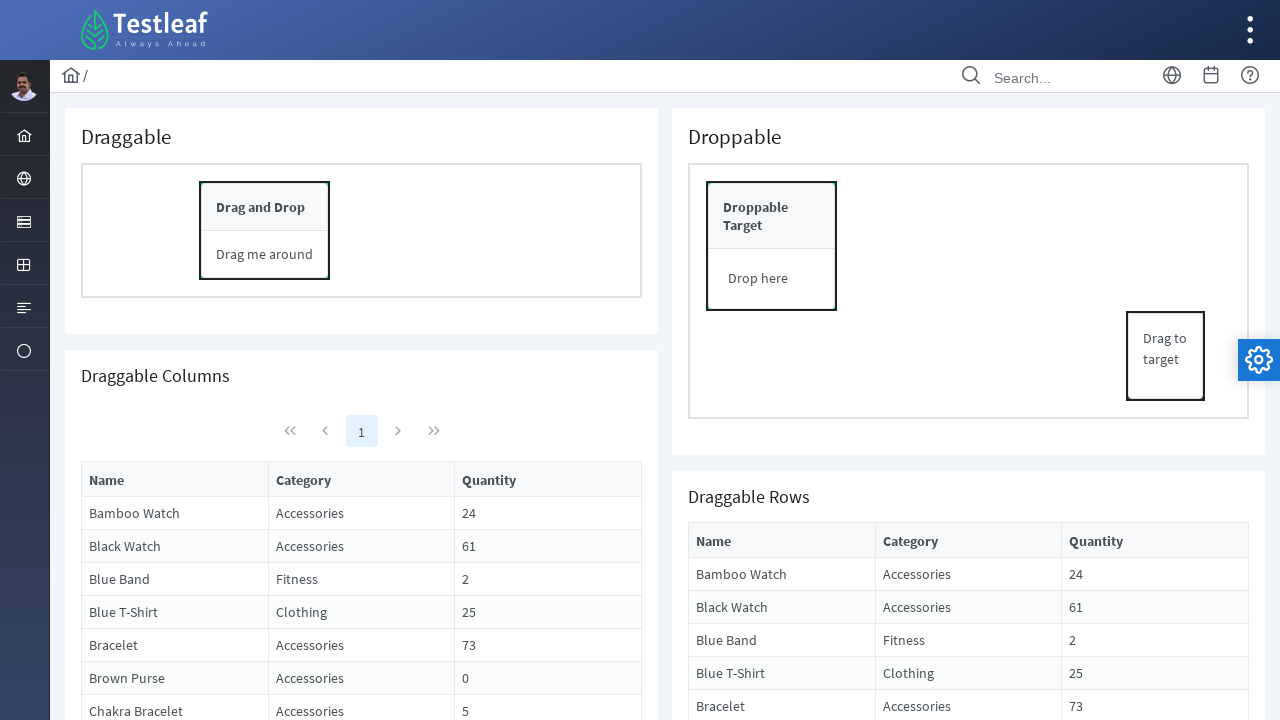

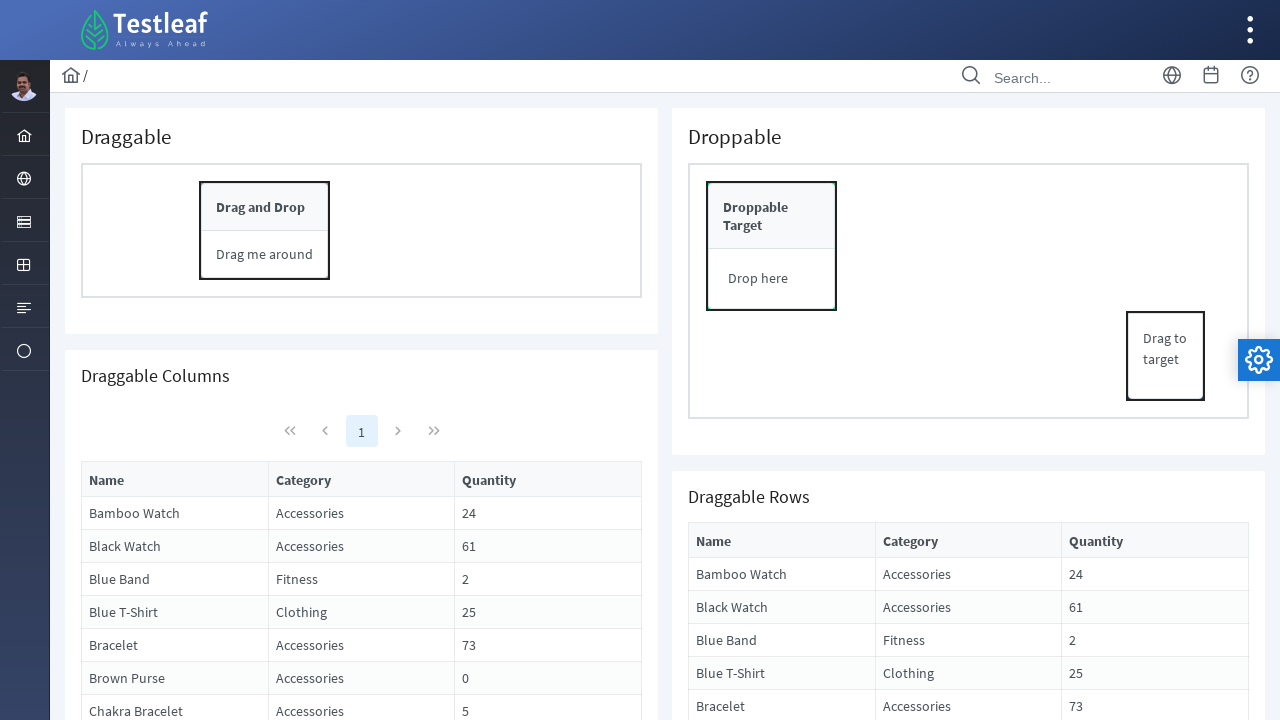